Tests navigation by clicking the Interactions card on the homepage and verifying it navigates to the correct URL

Starting URL: https://demoqa.com/

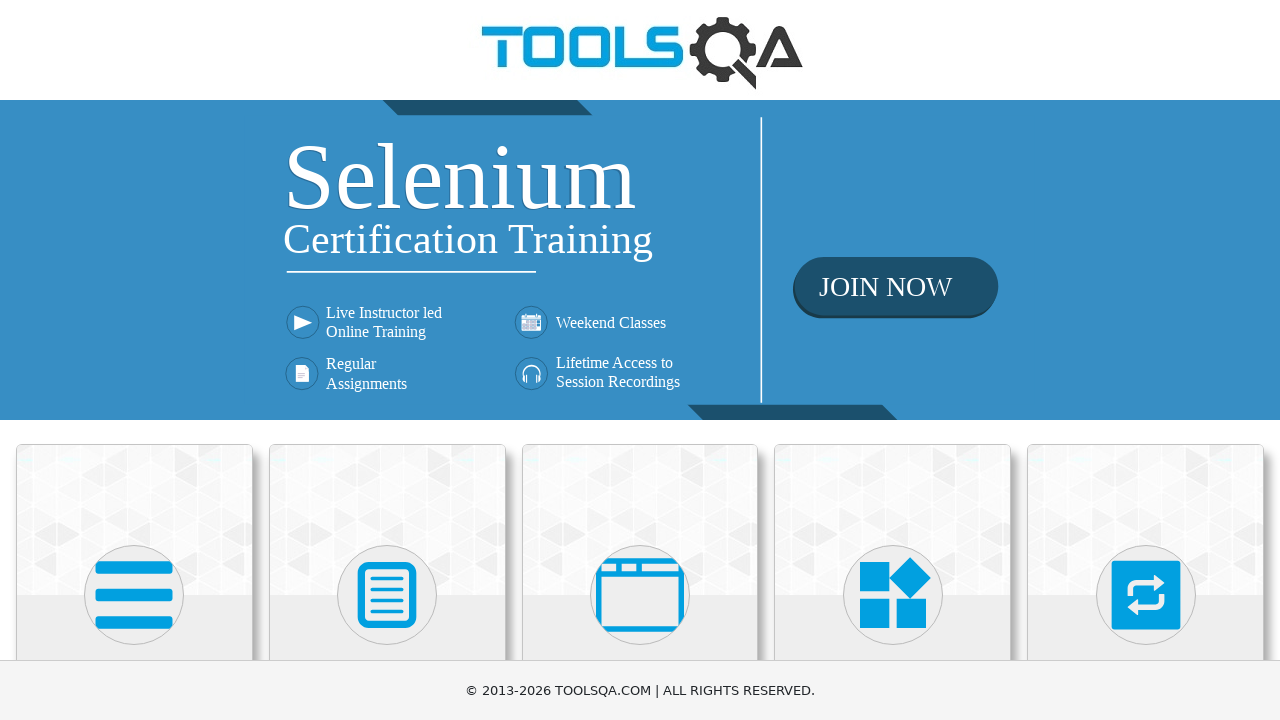

Clicked on the Interactions card at (1146, 360) on xpath=//h5[contains(text(), 'Interaction')]
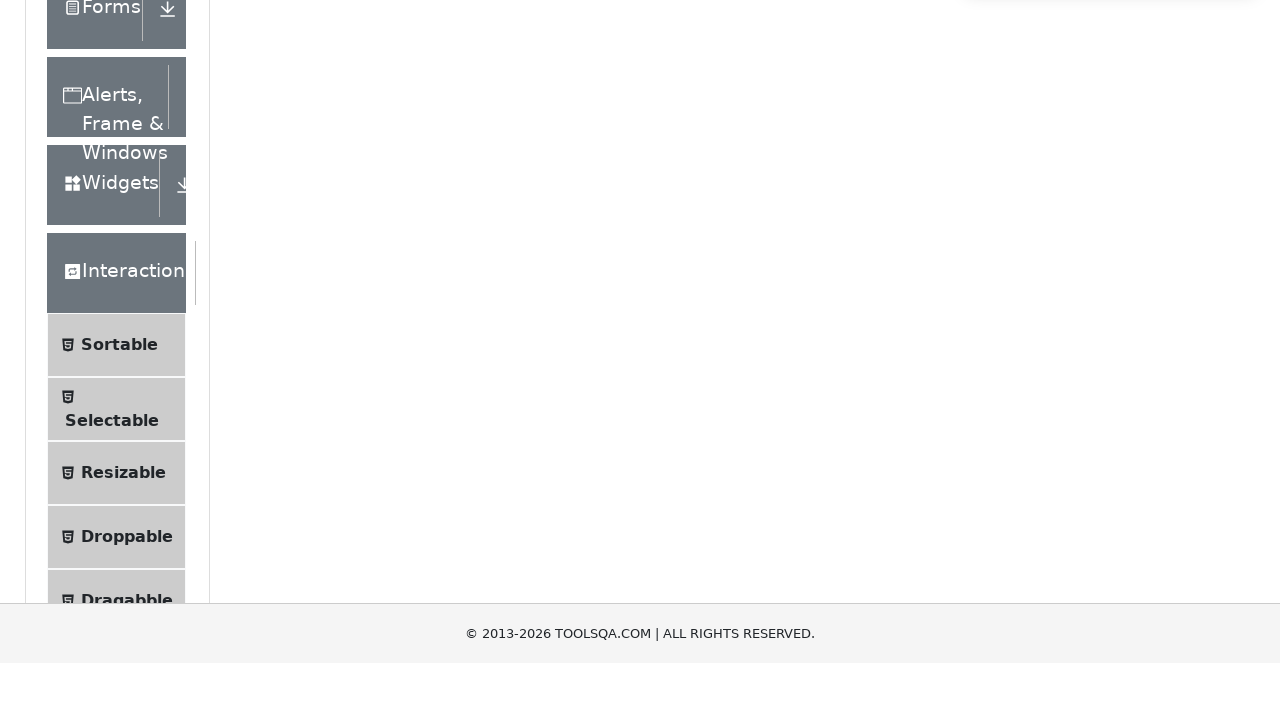

Verified navigation to Interactions page at https://demoqa.com/interaction
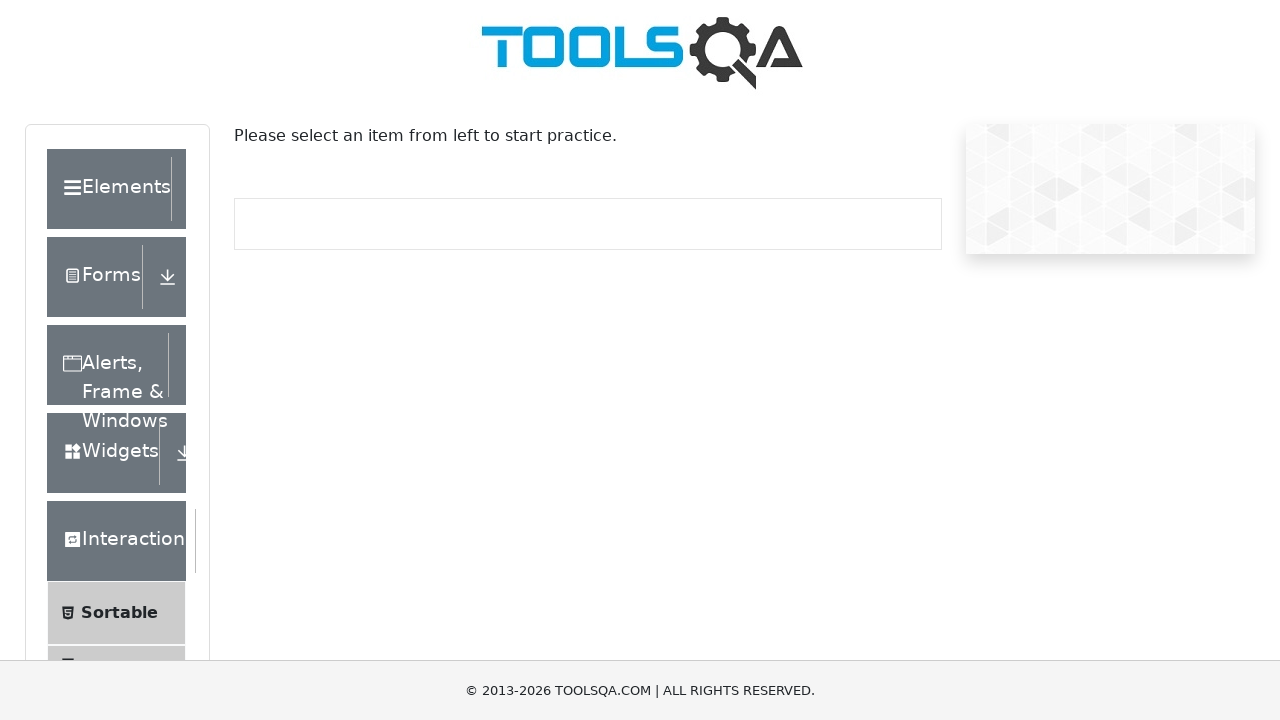

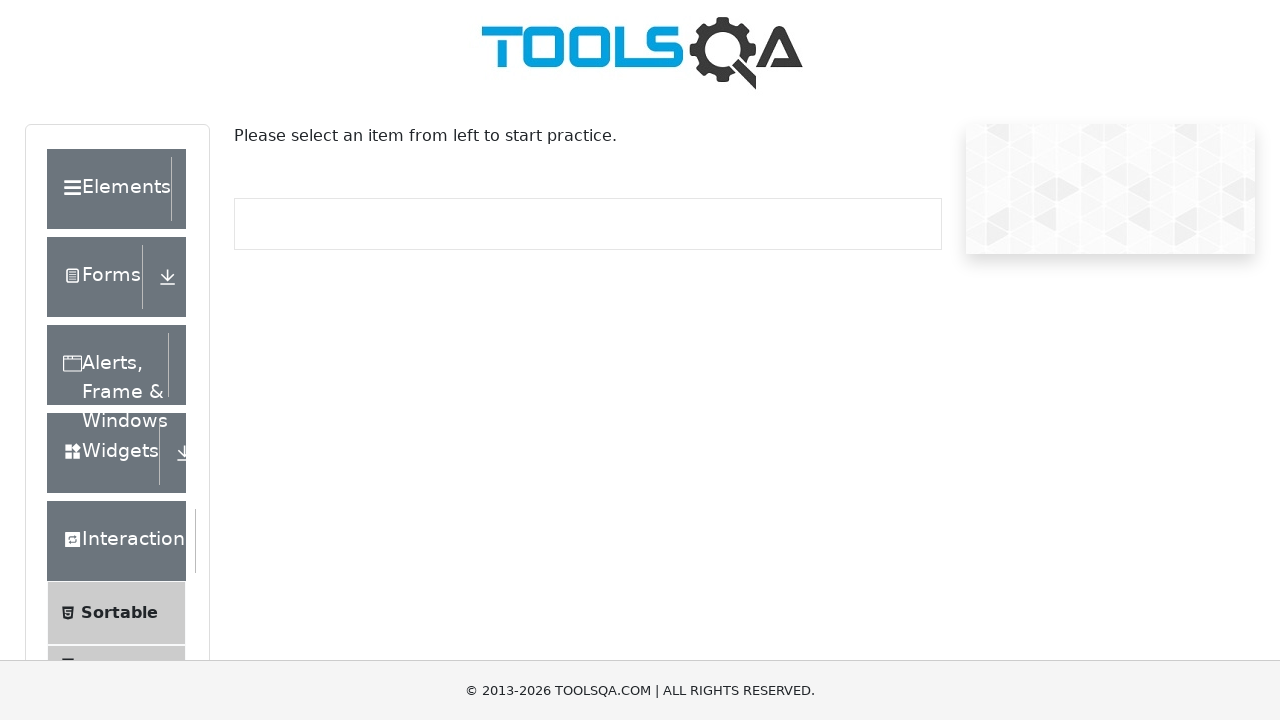